Navigates to a Selenium WebDriver tutorial page and clicks on the "Slow calculator" link to verify navigation

Starting URL: https://bonigarcia.dev/selenium-webdriver-java/

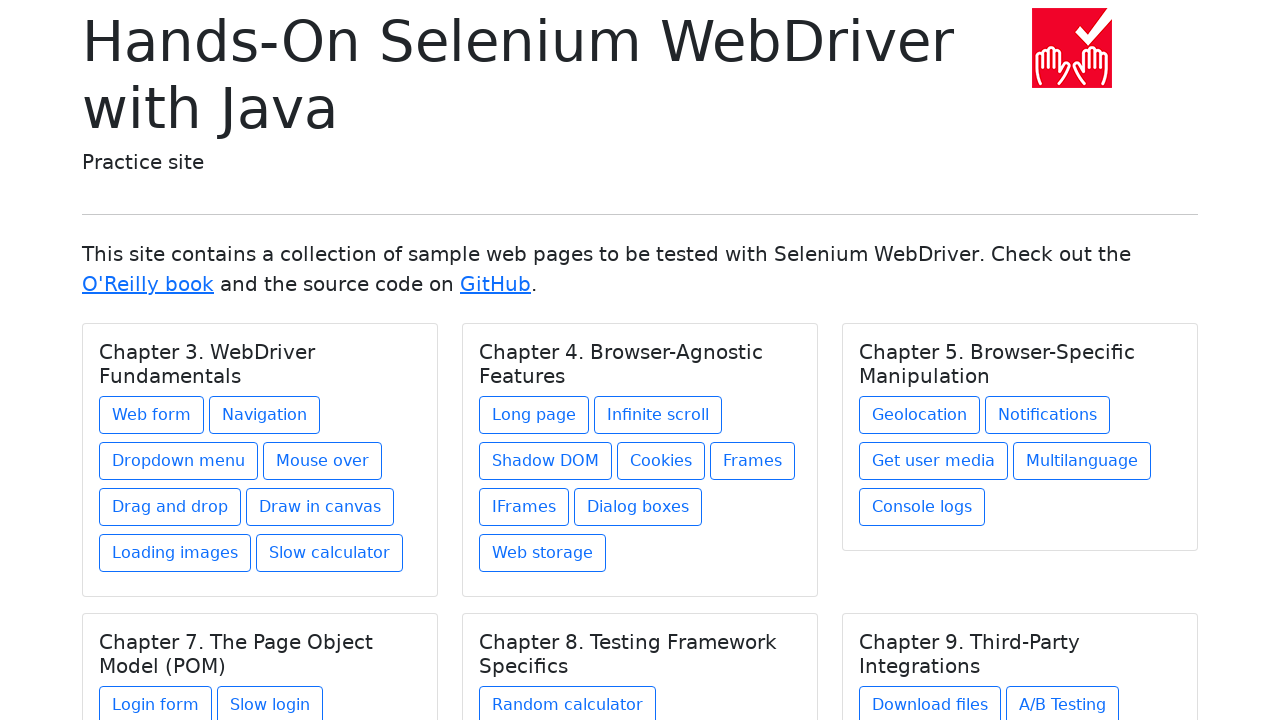

Clicked on the 'Slow calculator' link at (330, 553) on text=Slow calculator
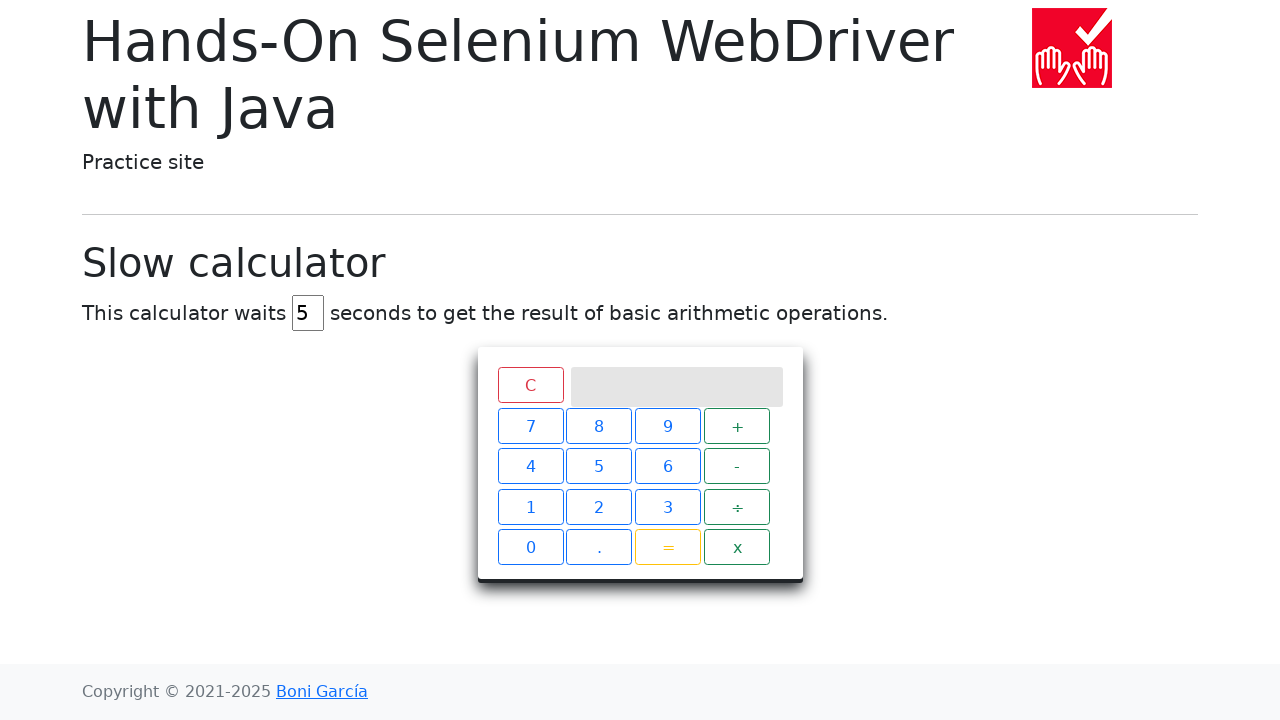

Navigated to Slow calculator page
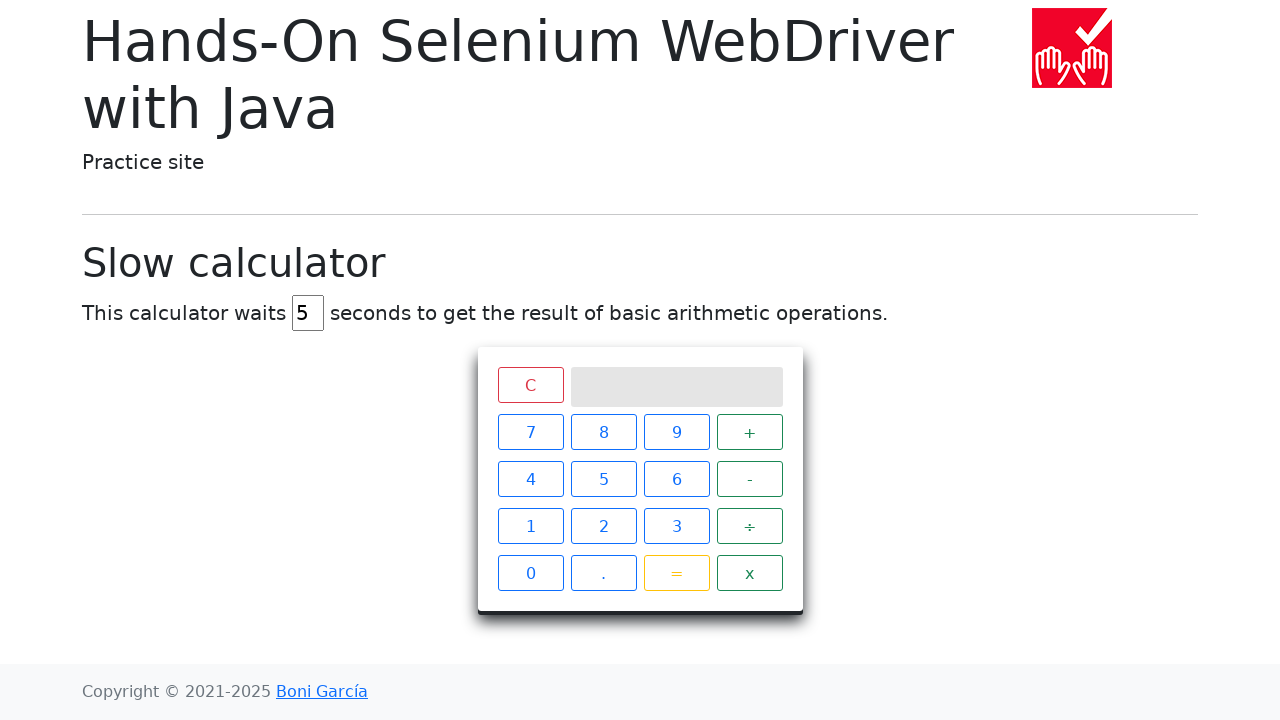

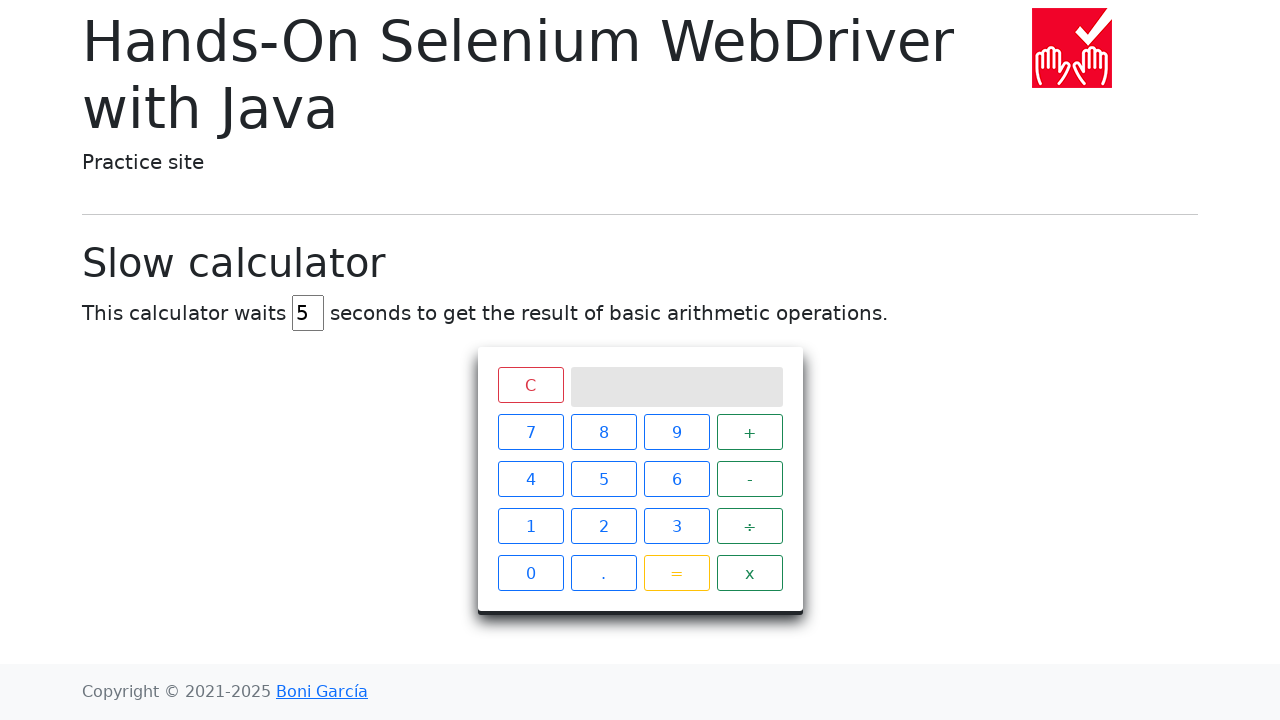